Tests text input functionality by entering text in a field and clicking a button that updates its label based on the input

Starting URL: http://uitestingplayground.com/textinput

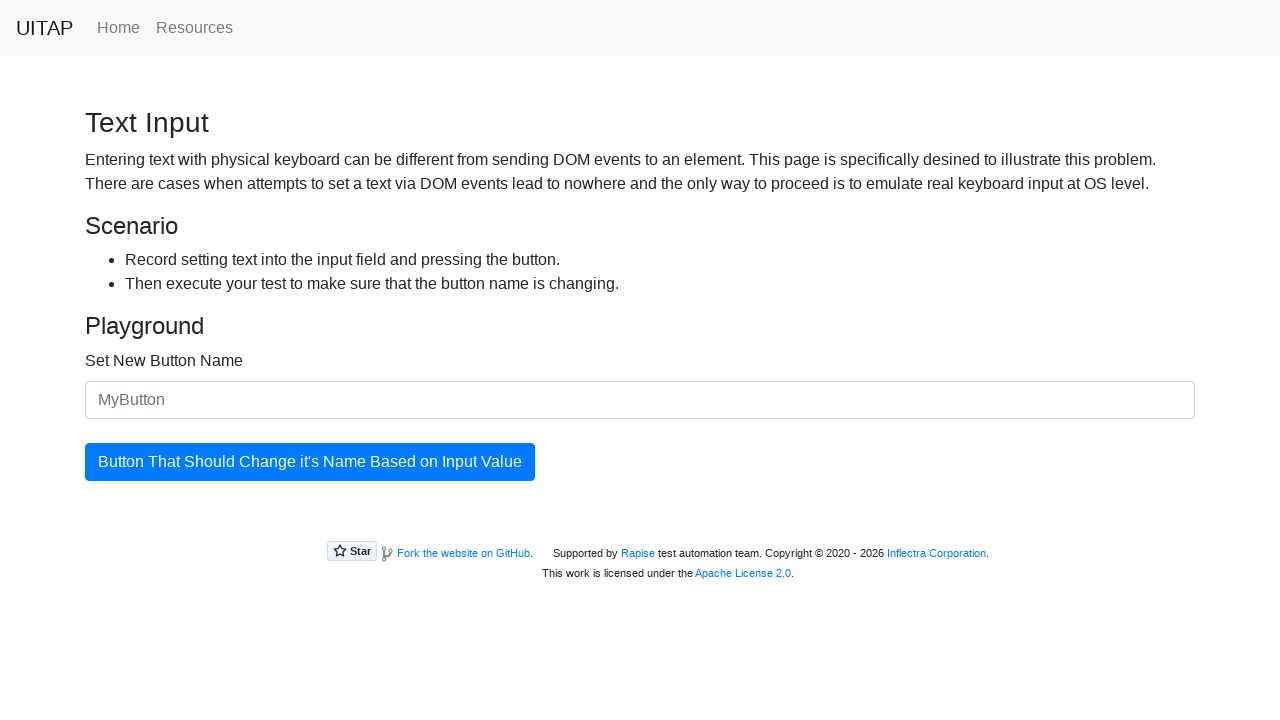

Filled text input field with 'SkyPro' on #newButtonName
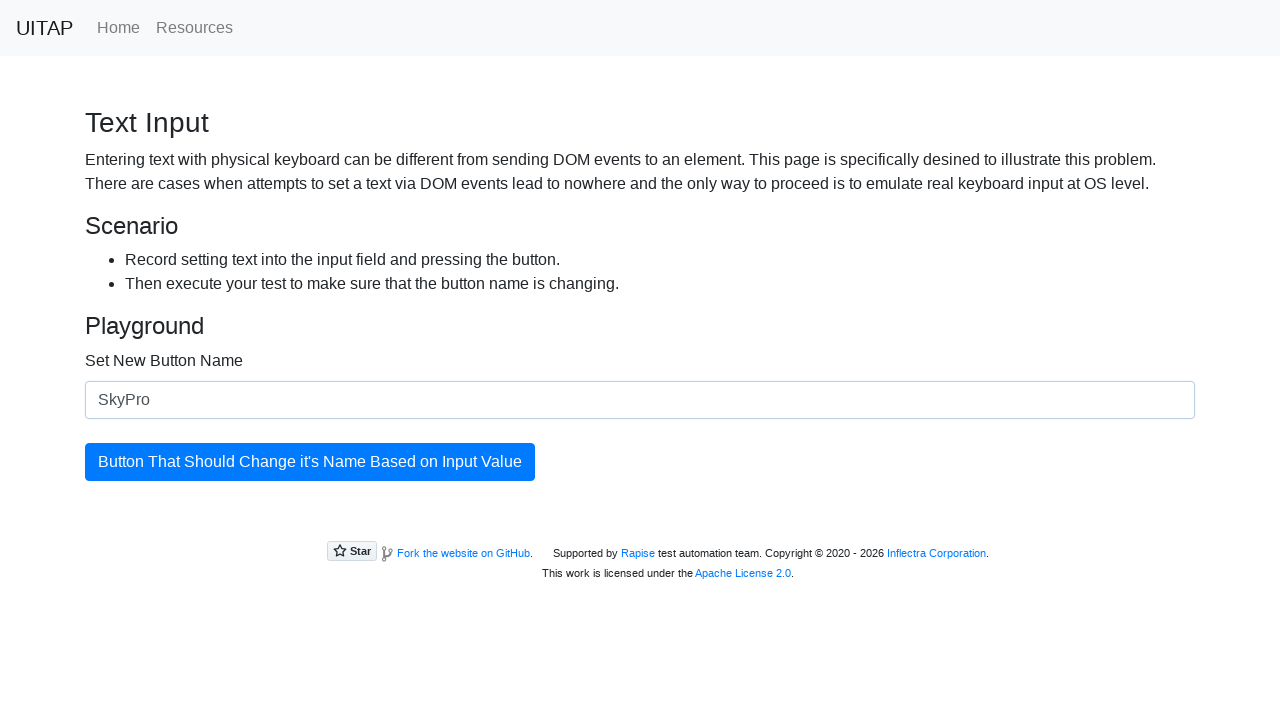

Clicked the button to update its label at (310, 462) on #updatingButton
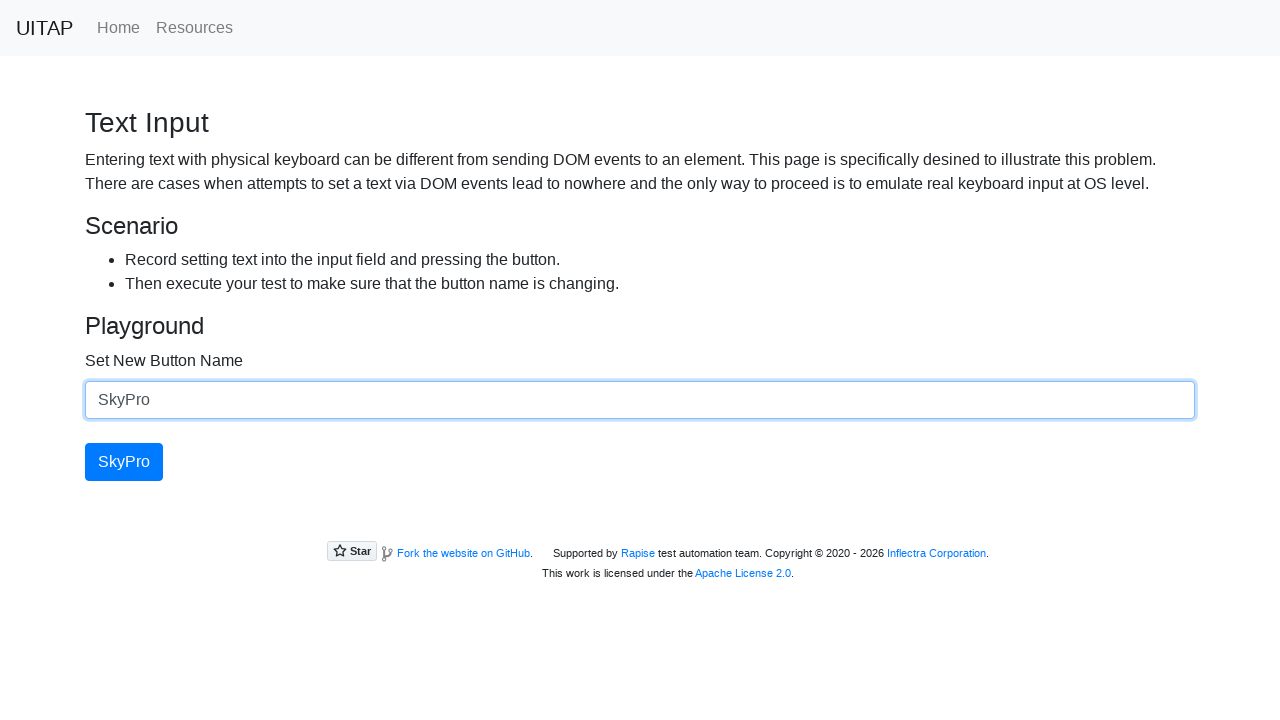

Button label successfully updated to 'SkyPro'
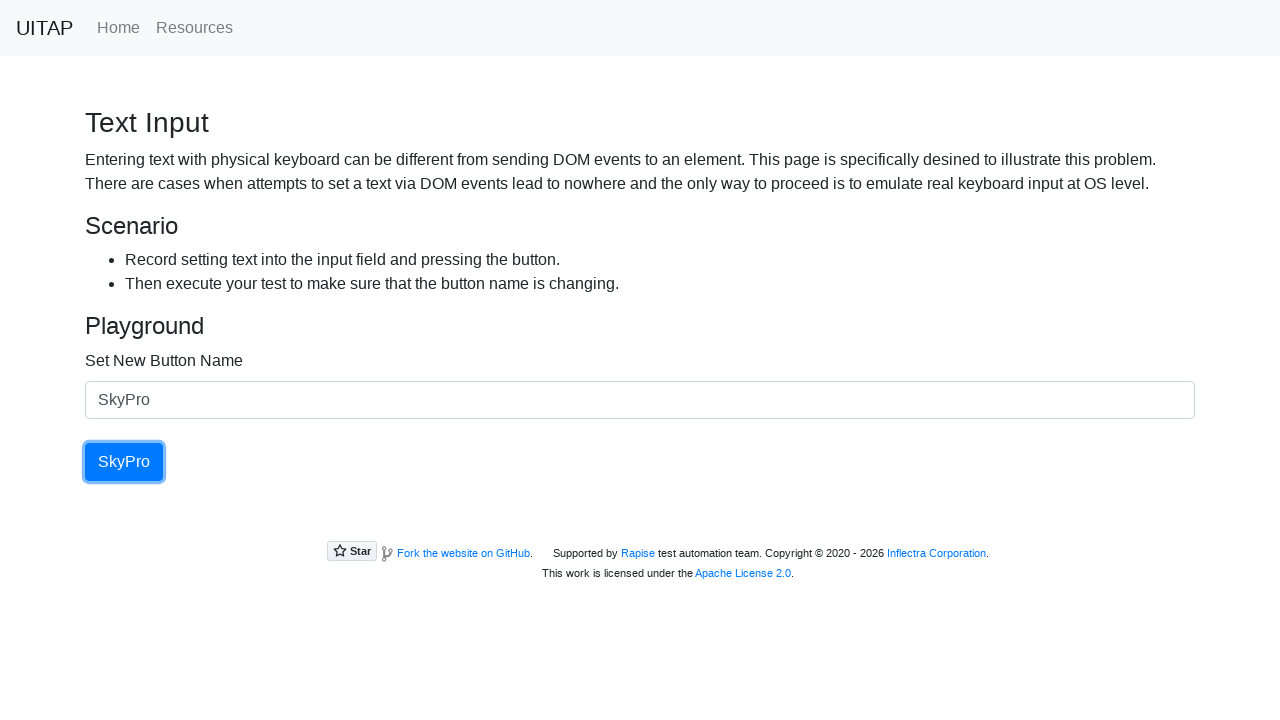

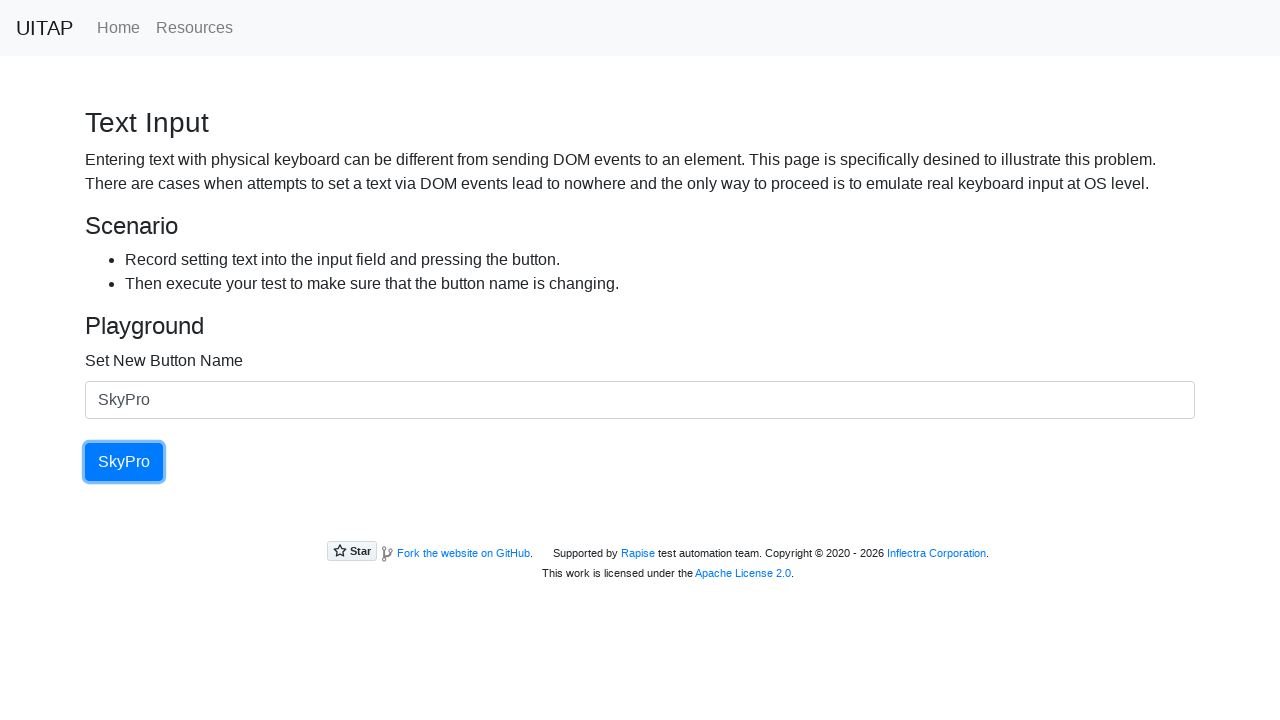